Tests that clicking add button with empty input shows an alert message

Starting URL: https://klaudiakprojects.github.io/todoapp/

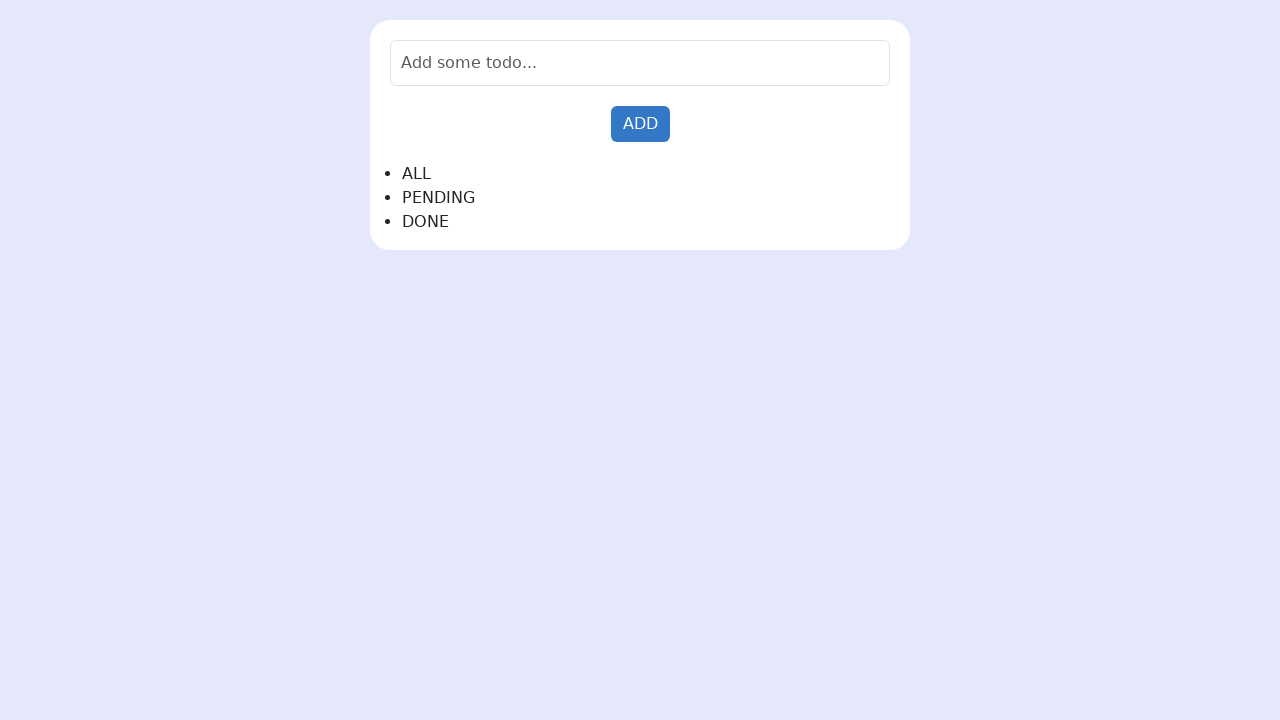

Set up dialog handler to accept alerts
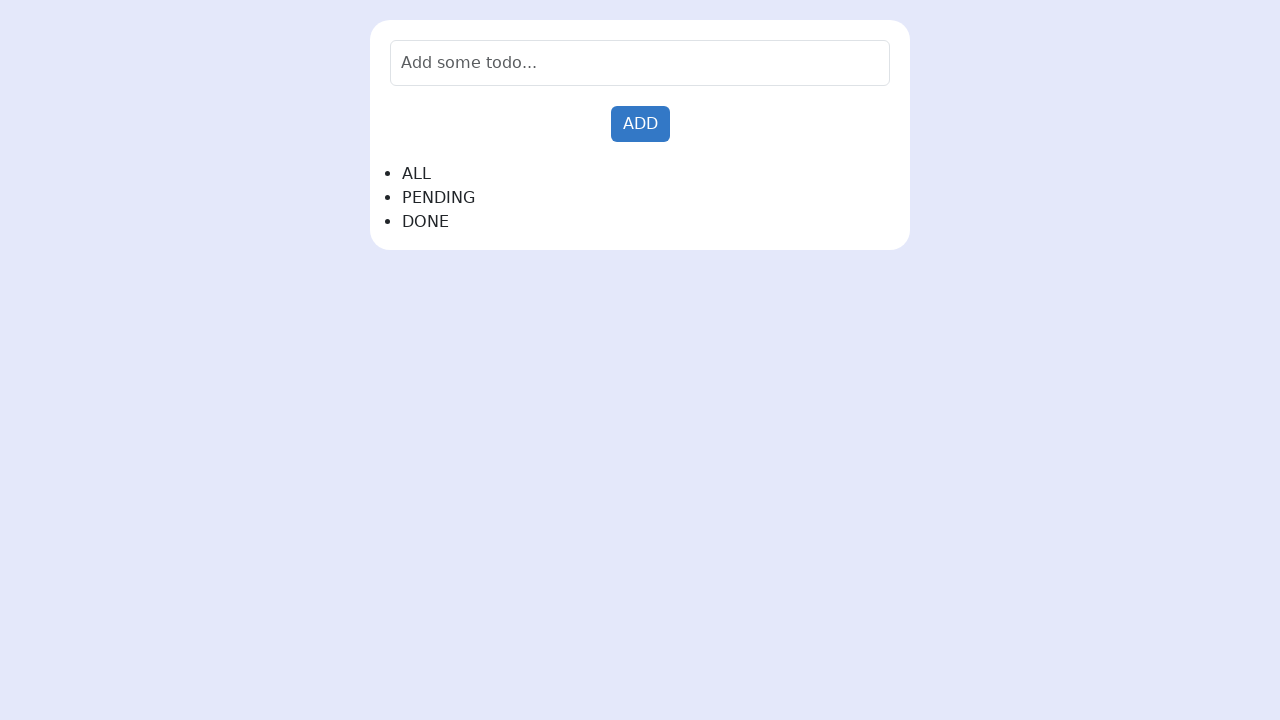

Clicked add button with empty input field at (640, 124) on #addNewTodo
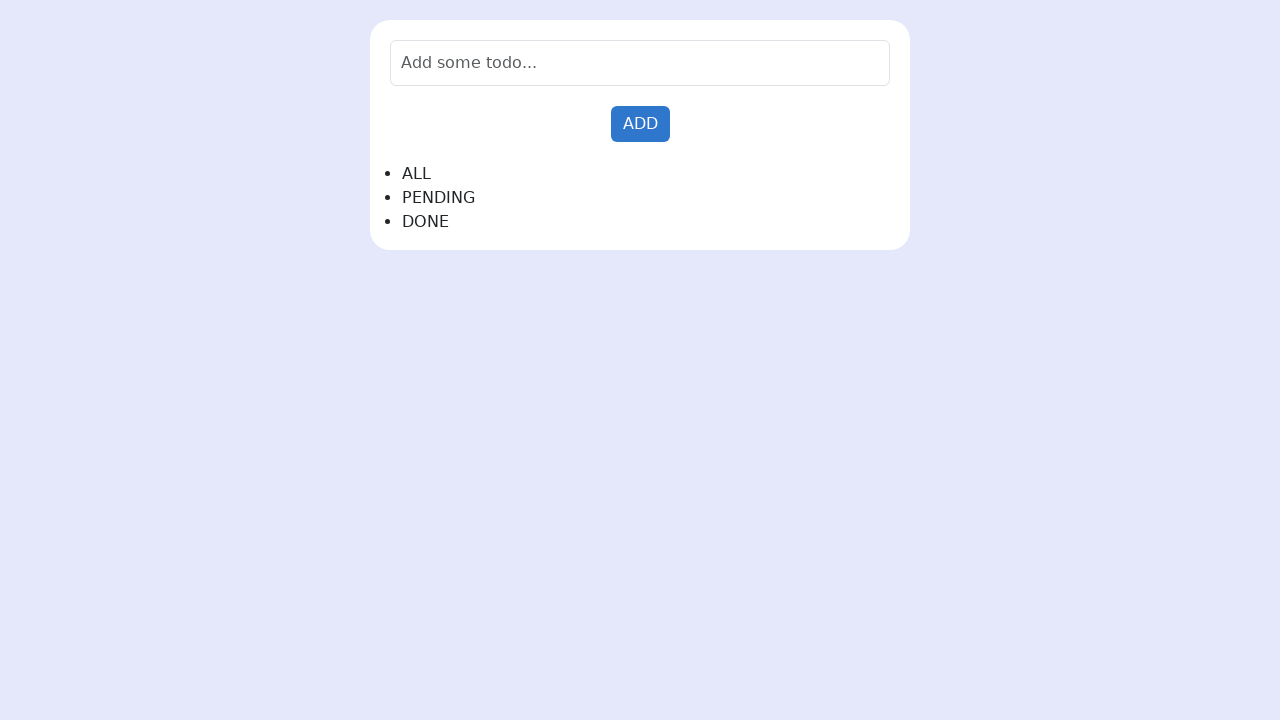

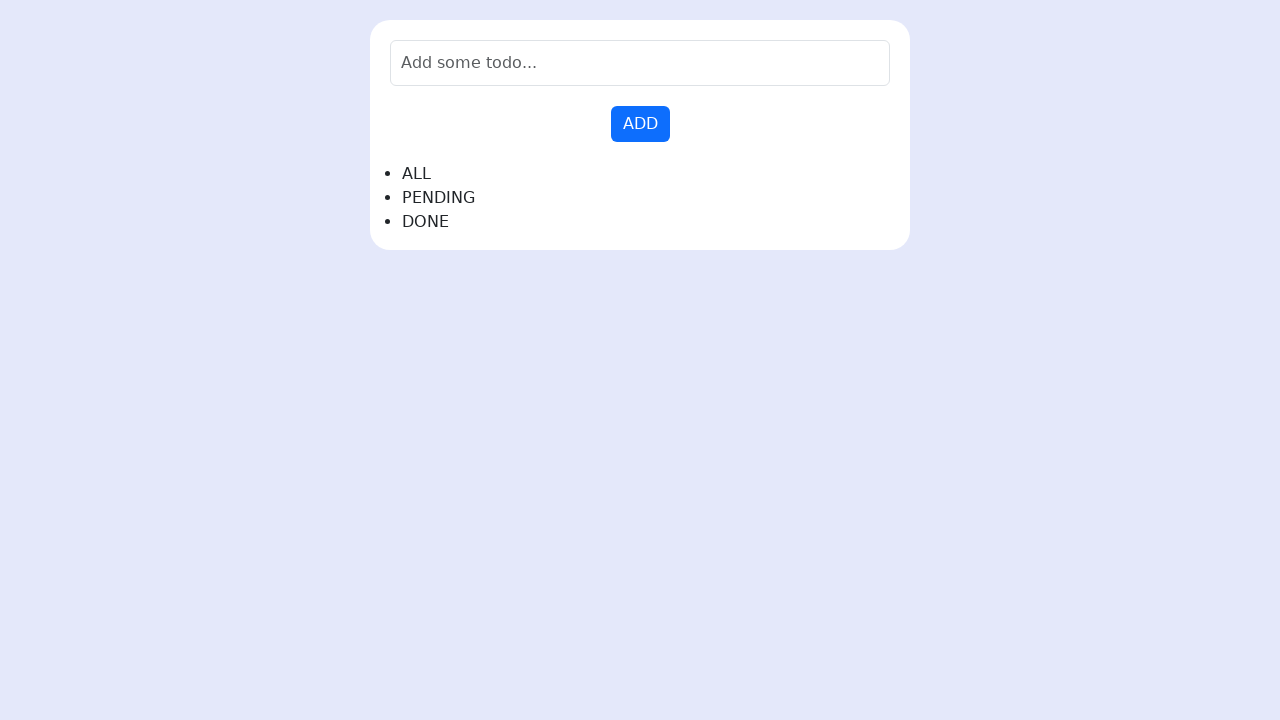